Tests navigation to Browse Languages section, filters by 0-9, and verifies there are 10 languages listed.

Starting URL: http://www.99-bottles-of-beer.net/

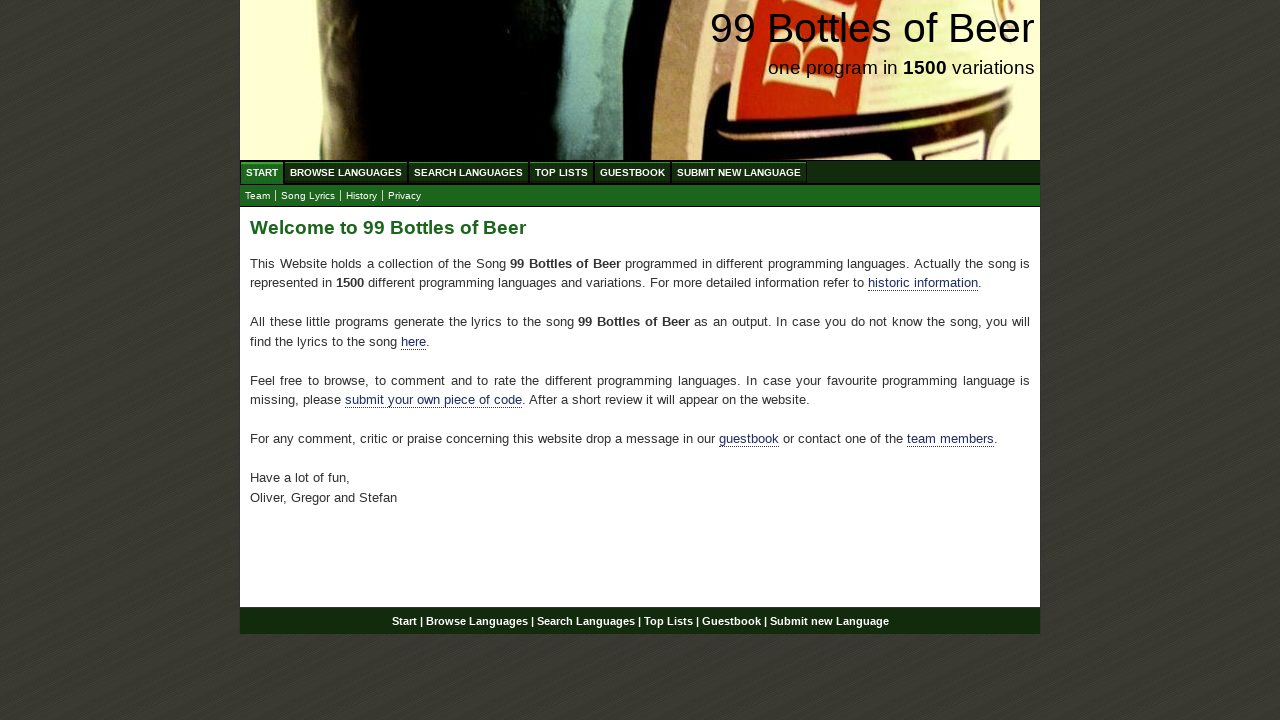

Clicked on Browse Languages link at (346, 172) on xpath=//a[contains(text(),'Browse Languages')]
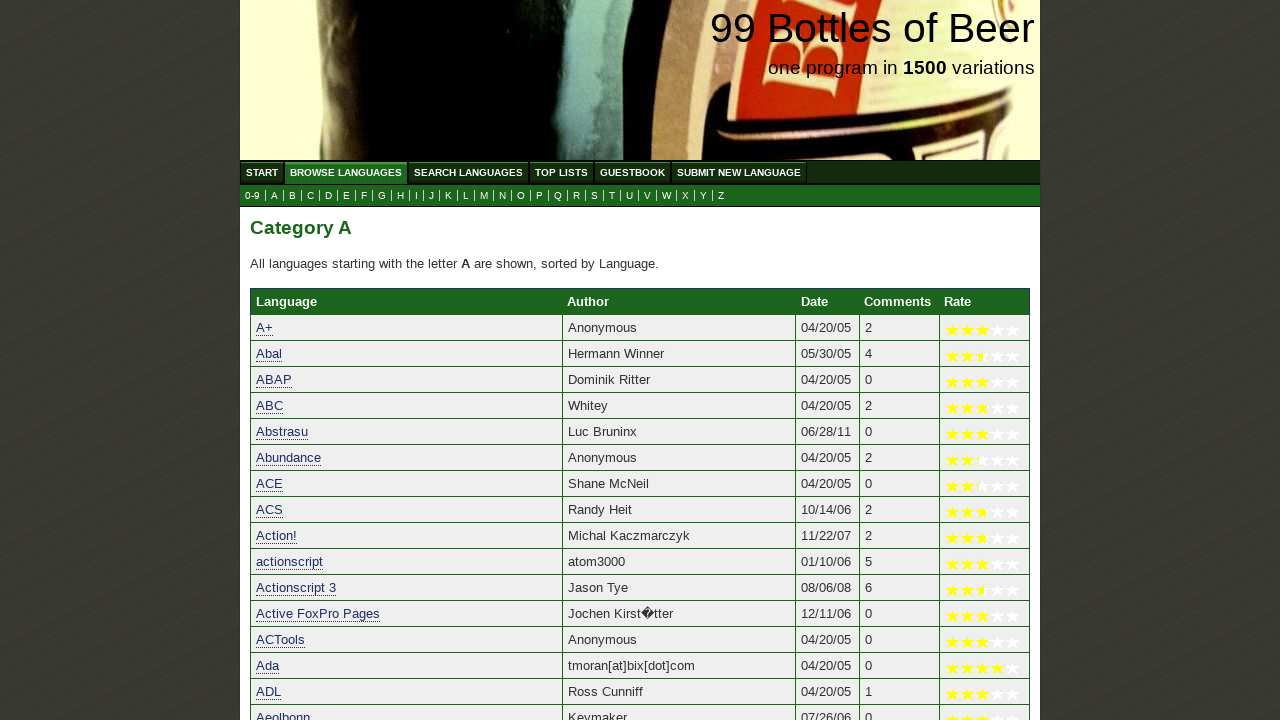

Clicked on 0-9 filter link at (252, 196) on xpath=//a[contains(text(),'0-9')]
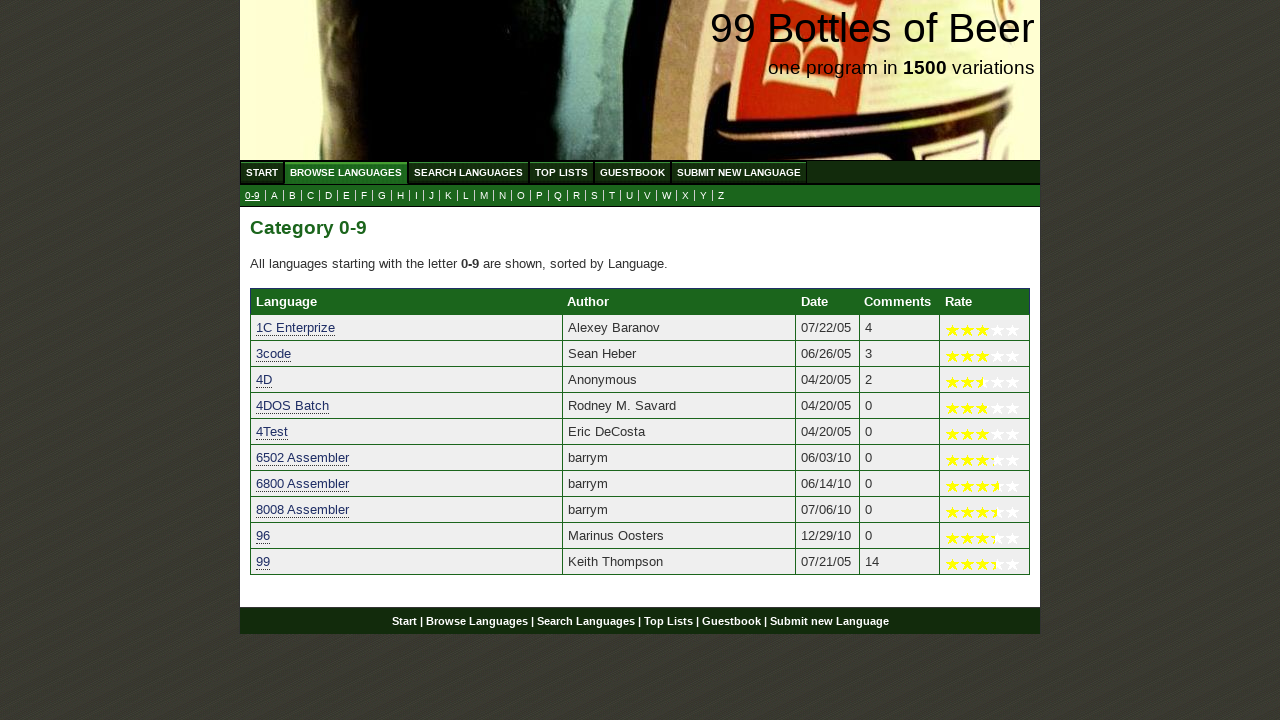

Language table loaded with 0-9 filtered results
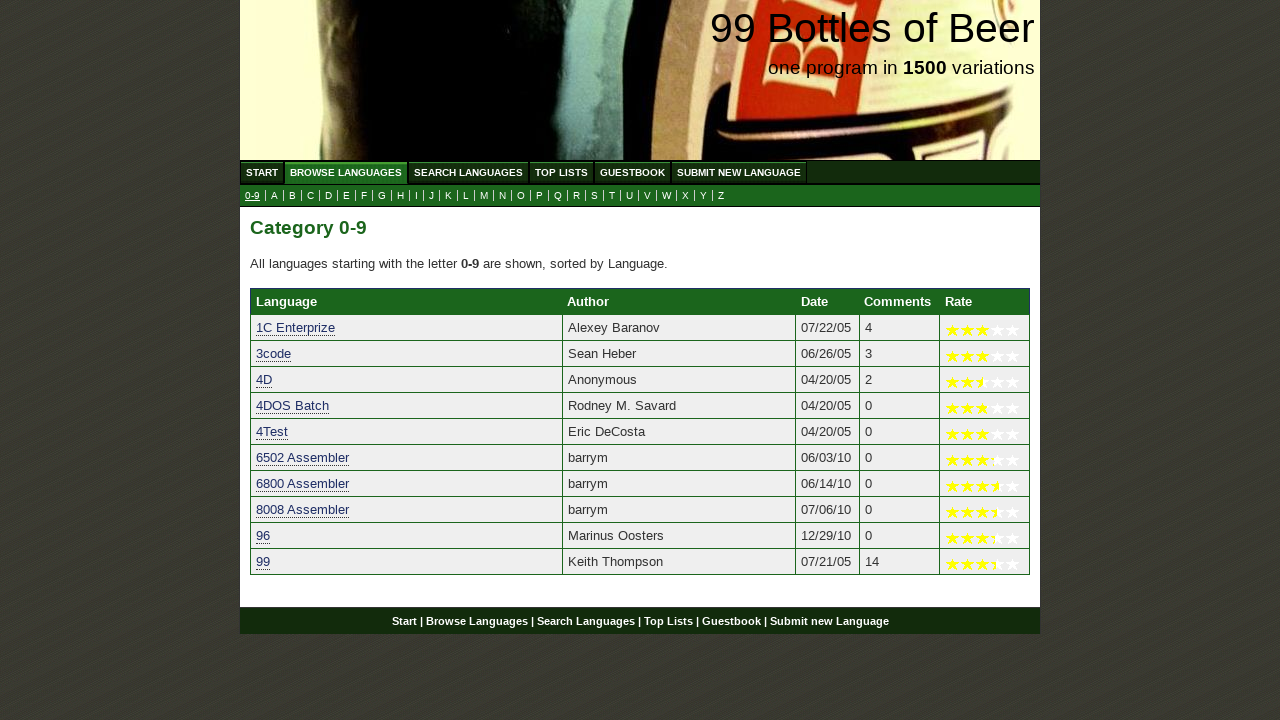

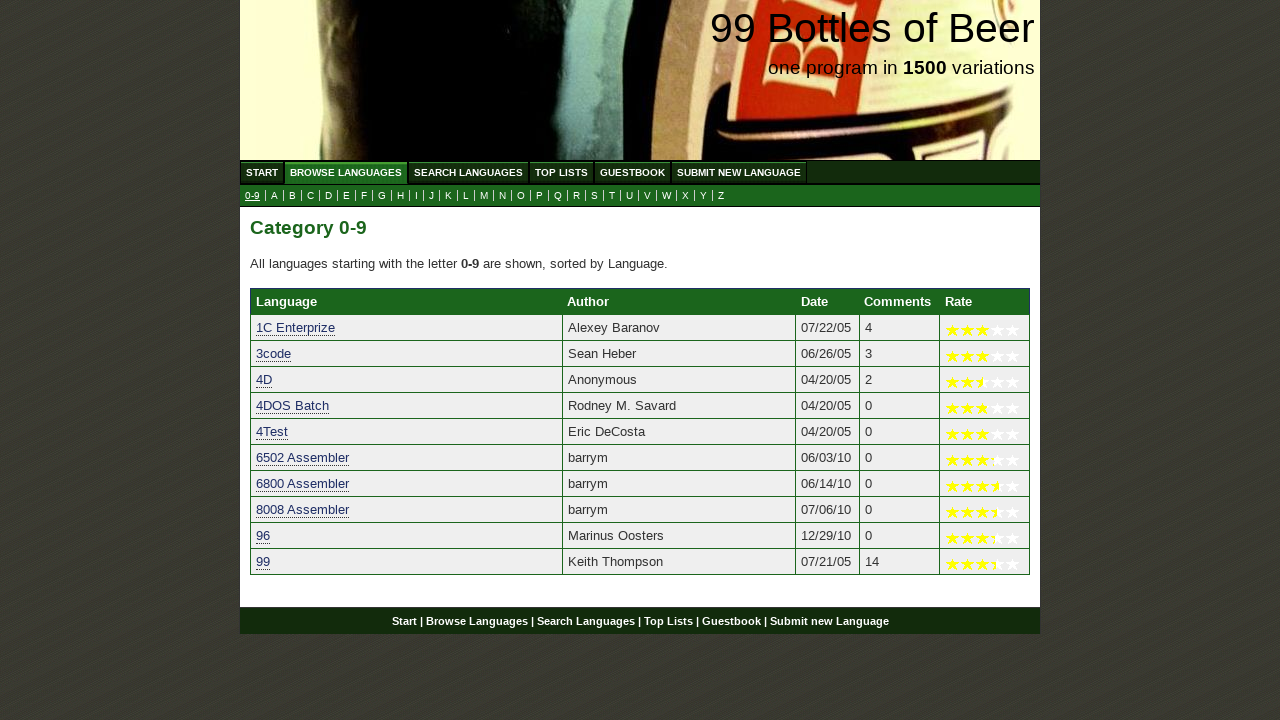